Tests browser window/tab management by opening multiple tabs and windows with different websites, then iterating through them

Starting URL: https://www.cadbury.co.uk/

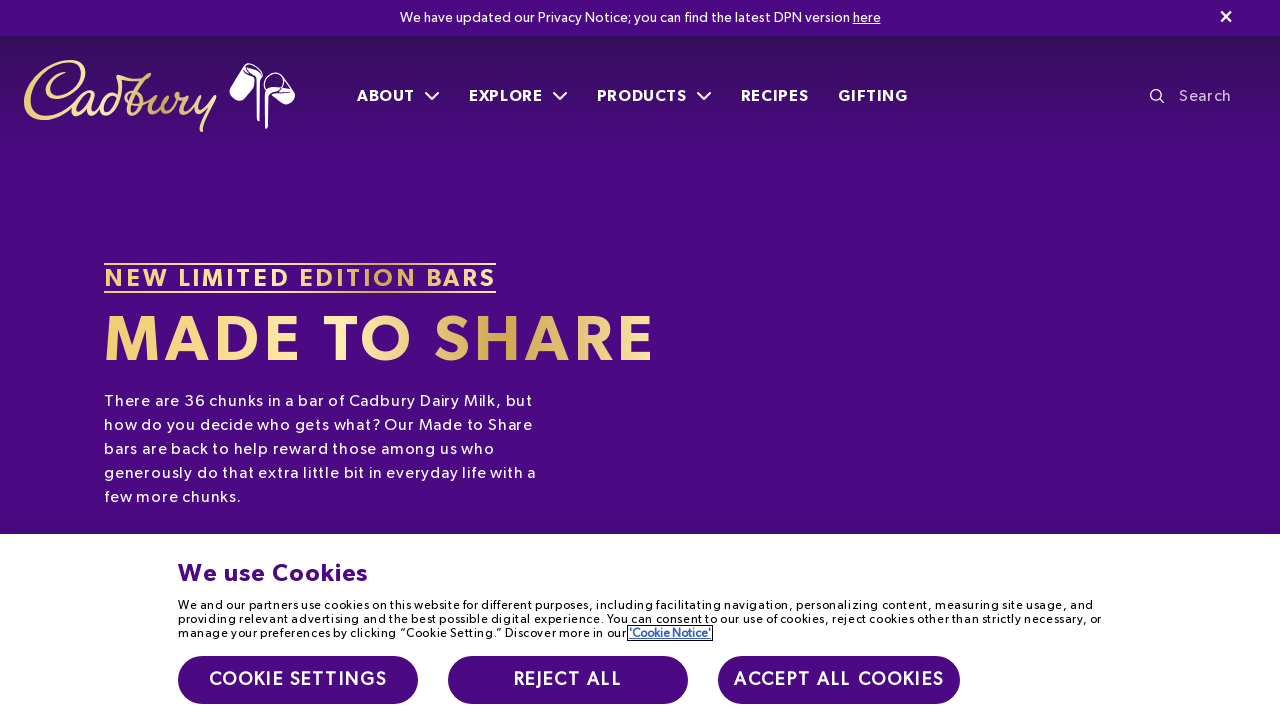

Created new page/tab for Nestle website
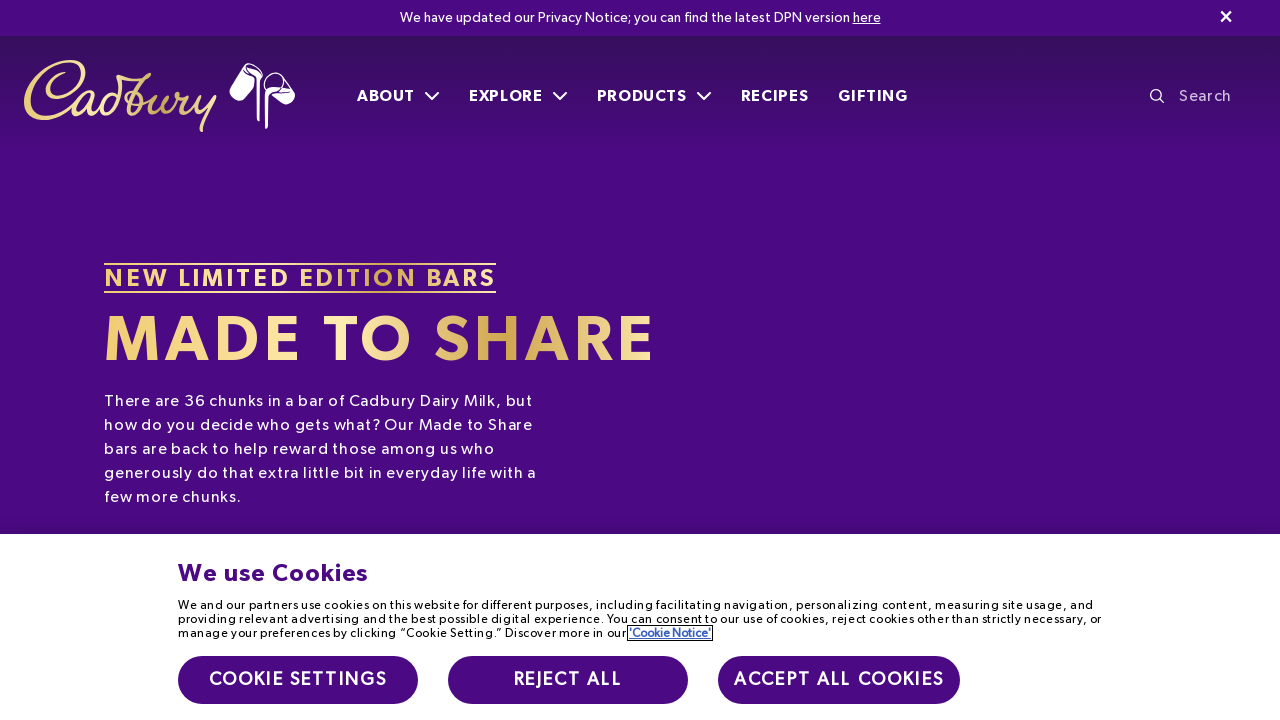

Navigated new tab to https://www.nestle.com/
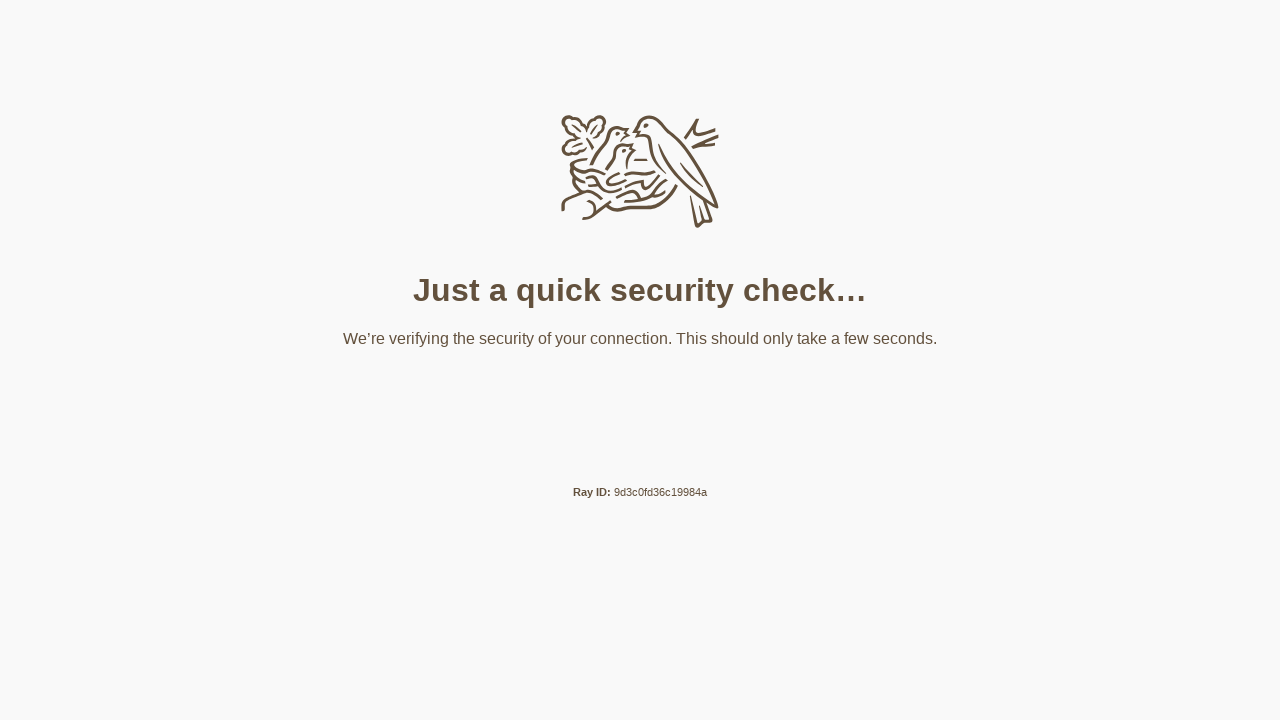

Created new page/tab for Morde website
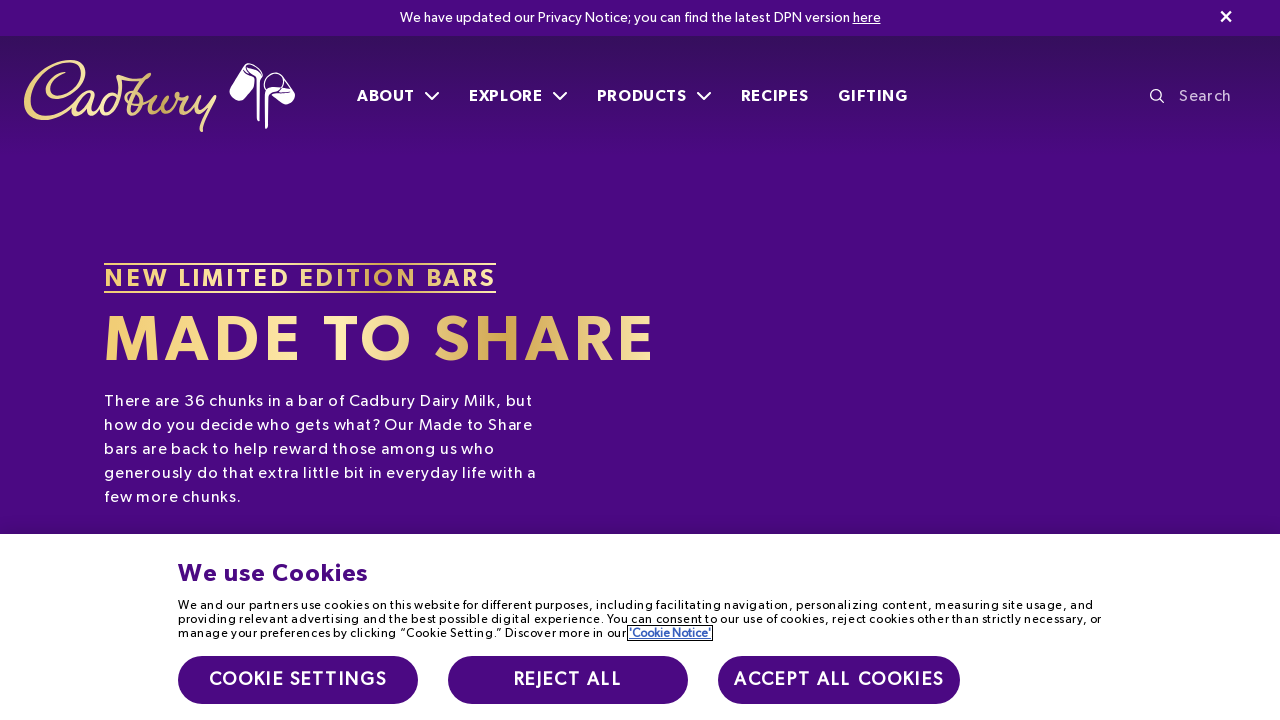

Navigated new tab to https://www.morde.com/
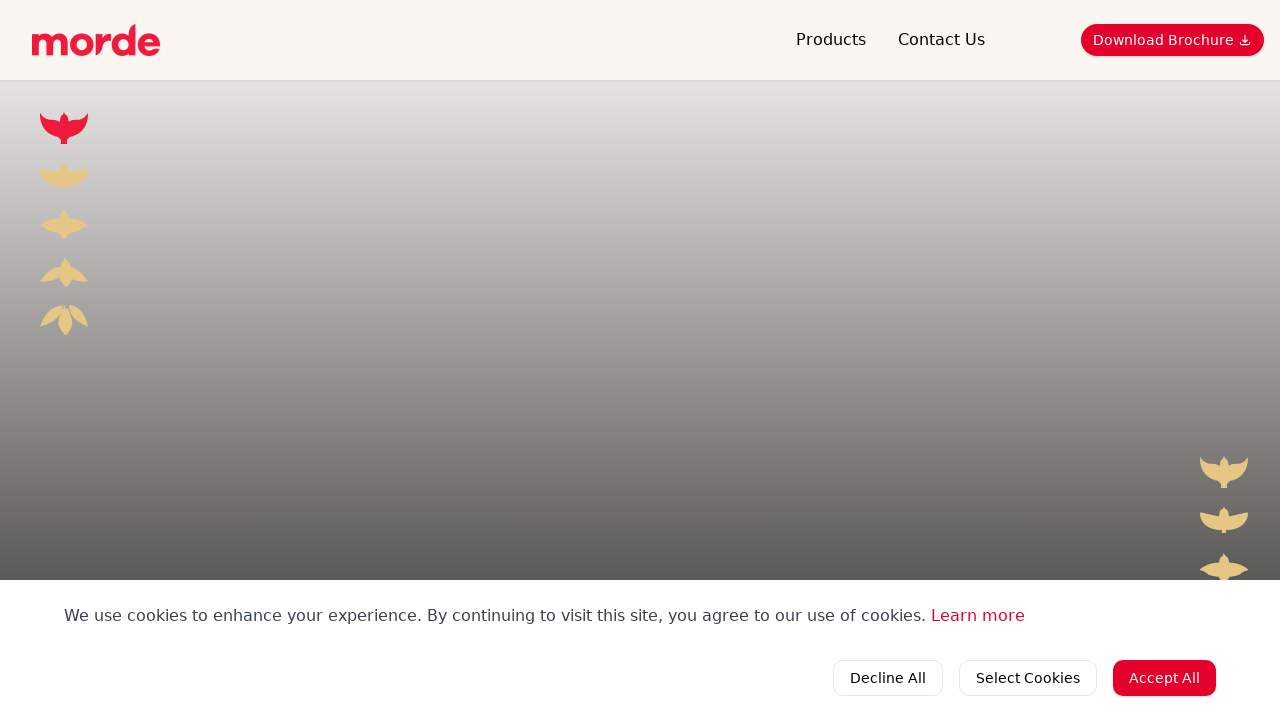

Retrieved all pages from browser context
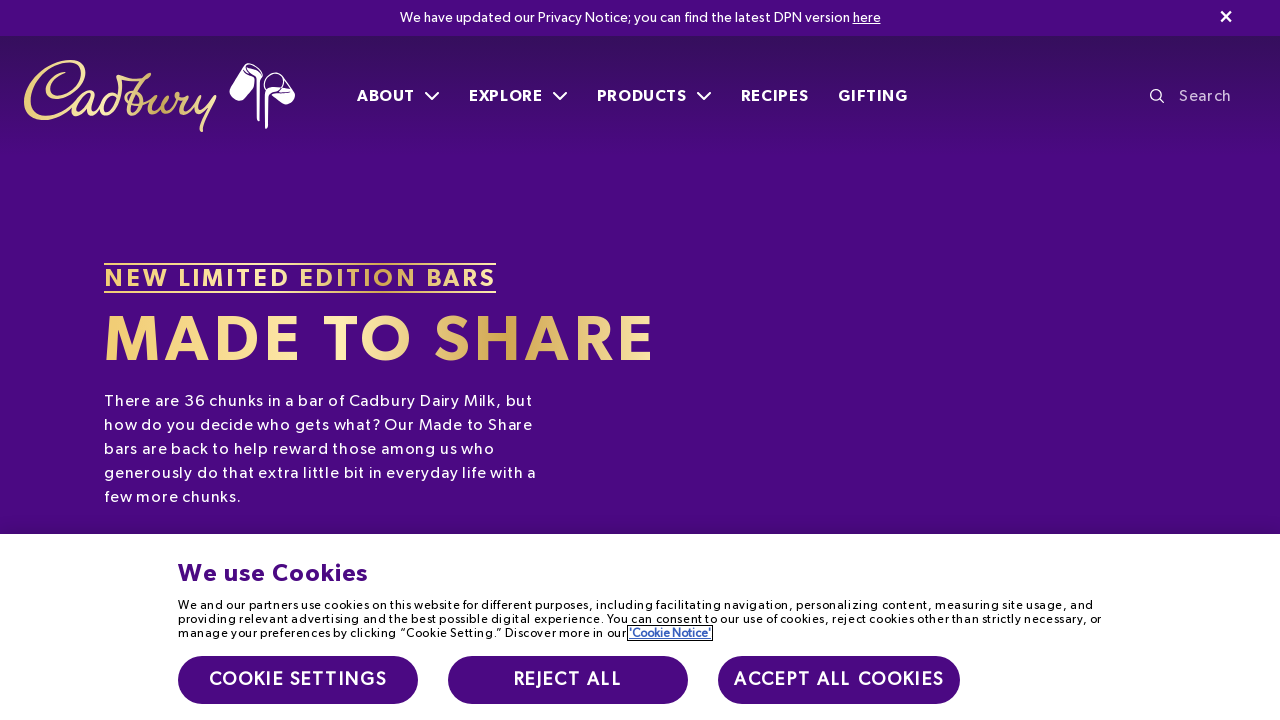

Retrieved page title: 'Cadbury Chocolate | Cadbury UK'
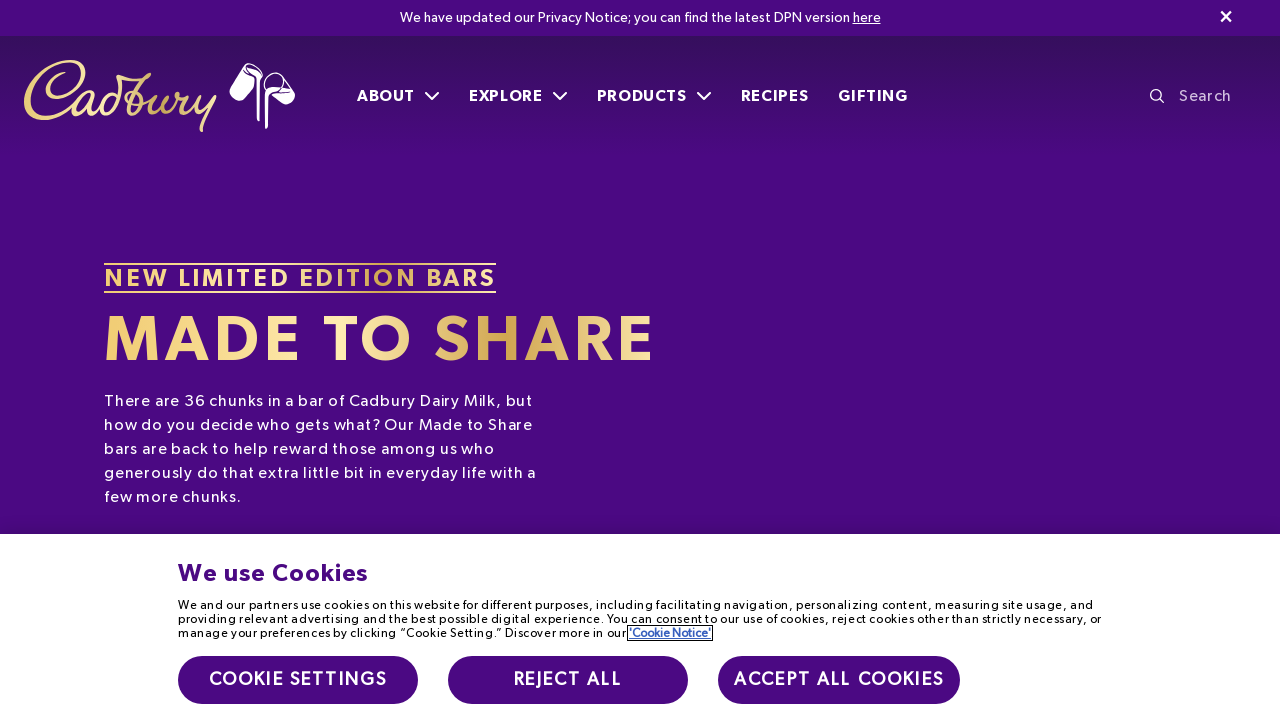

Retrieved page title: 'Verifying your browser…'
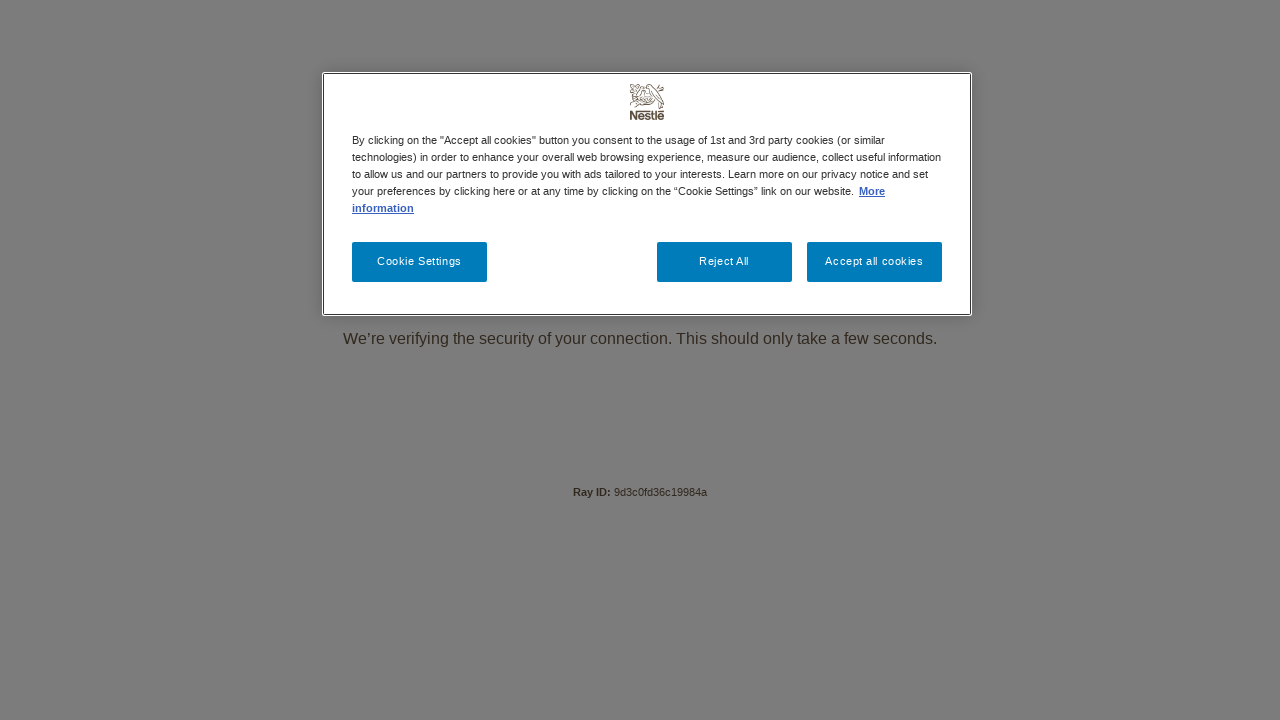

Retrieved page title: 'Morde - Premium Chocolate Solutions'
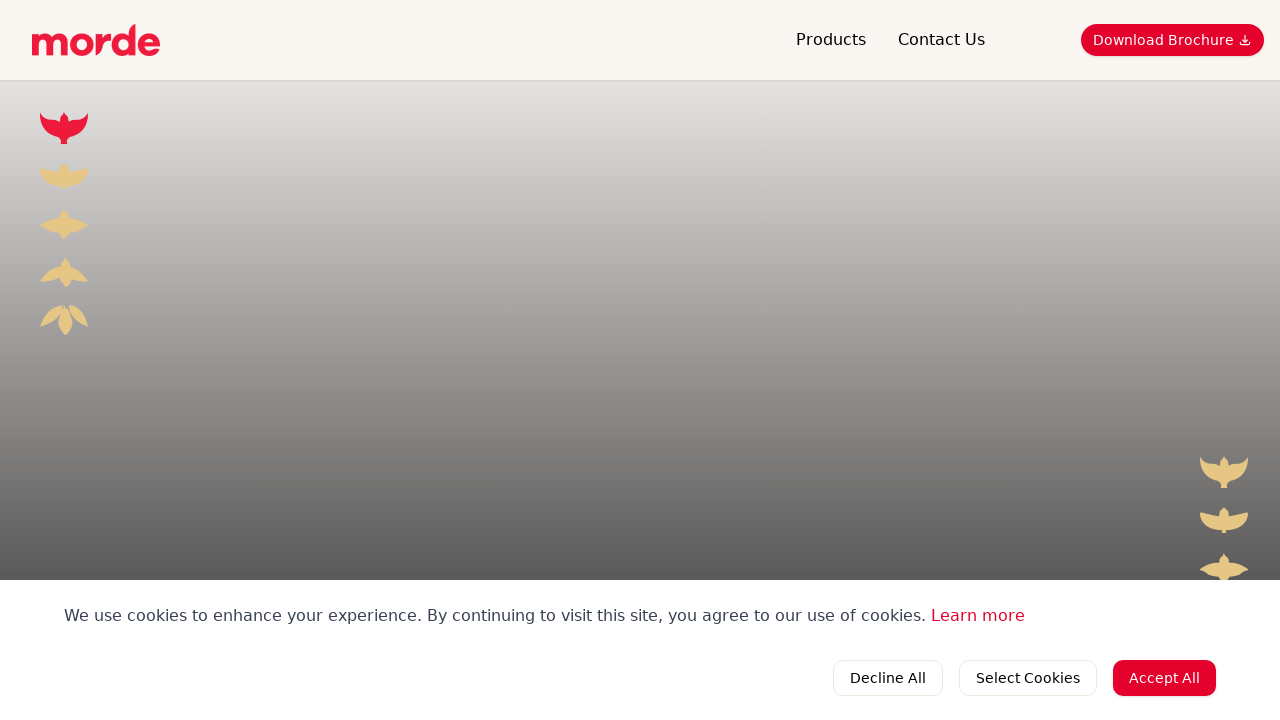

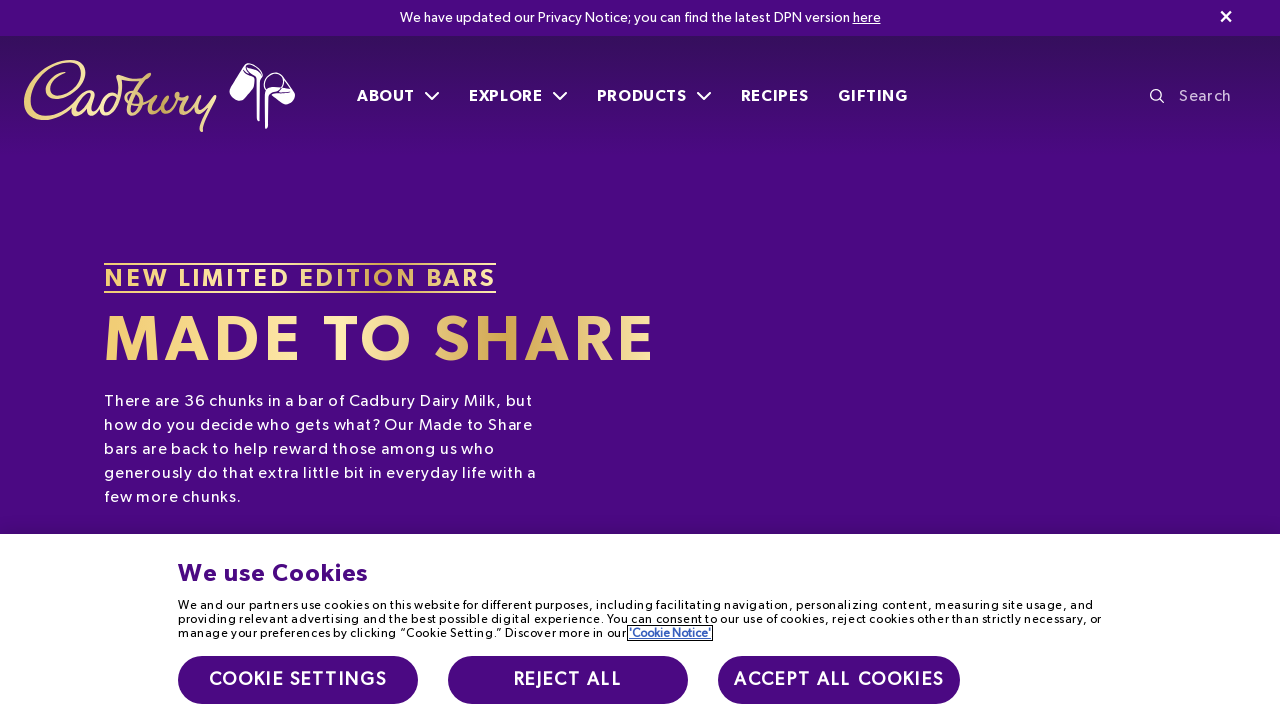